Tests product search functionality on GreenKart site by searching for 'ca', verifying product count, adding items to cart, and checking the logo text

Starting URL: https://rahulshettyacademy.com/seleniumPractise/#/

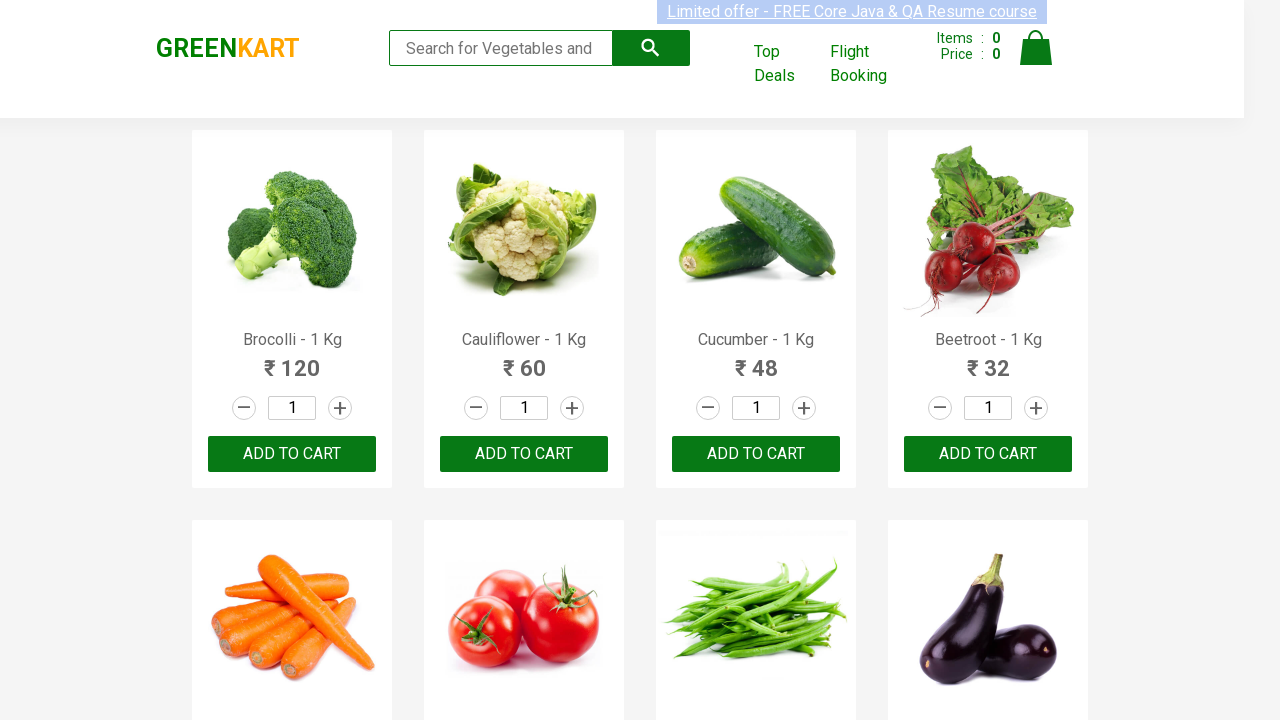

Filled search box with 'ca' to search for products on .search-keyword
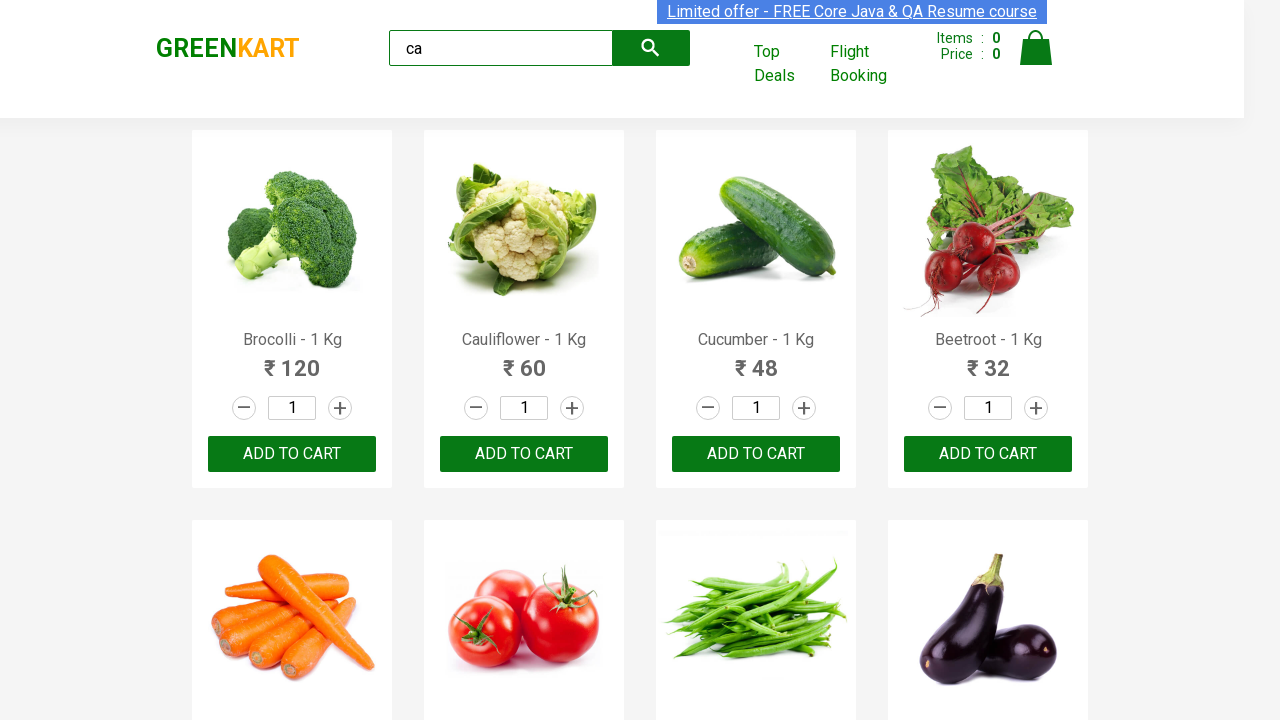

Waited 2 seconds for products to load
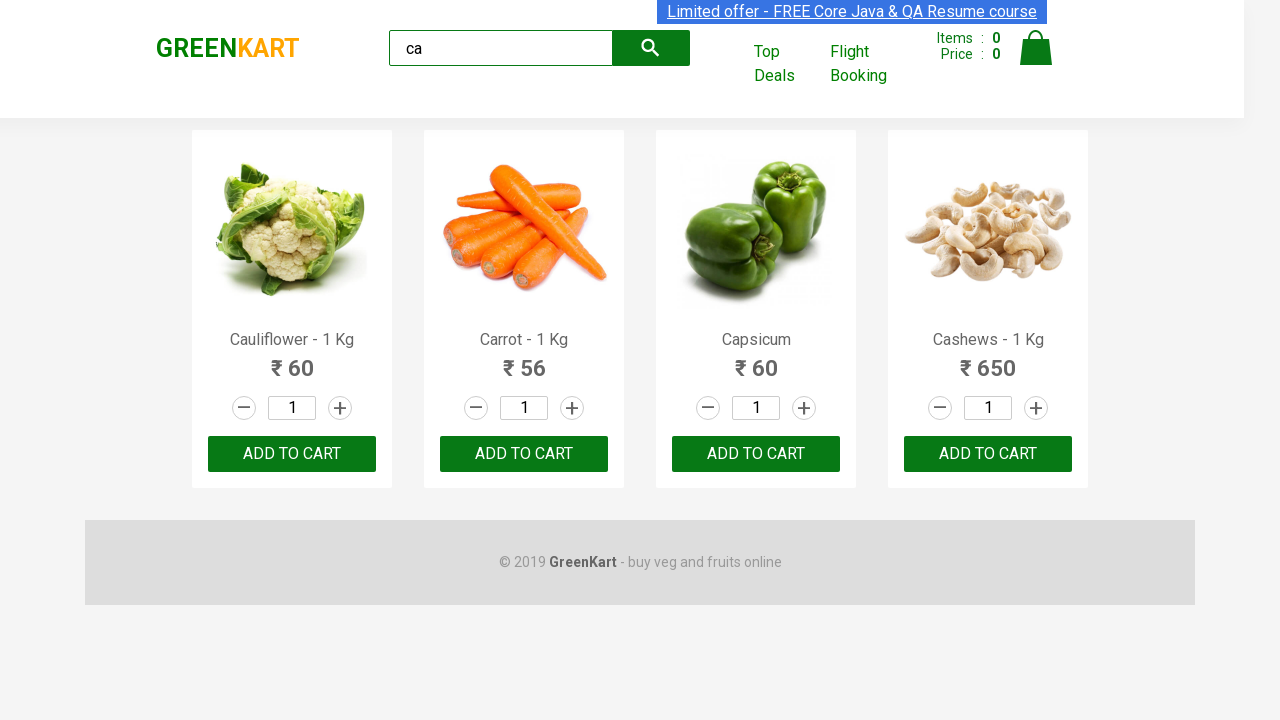

Clicked add to cart button for third product at (756, 454) on :nth-child(3) > .product-action > button
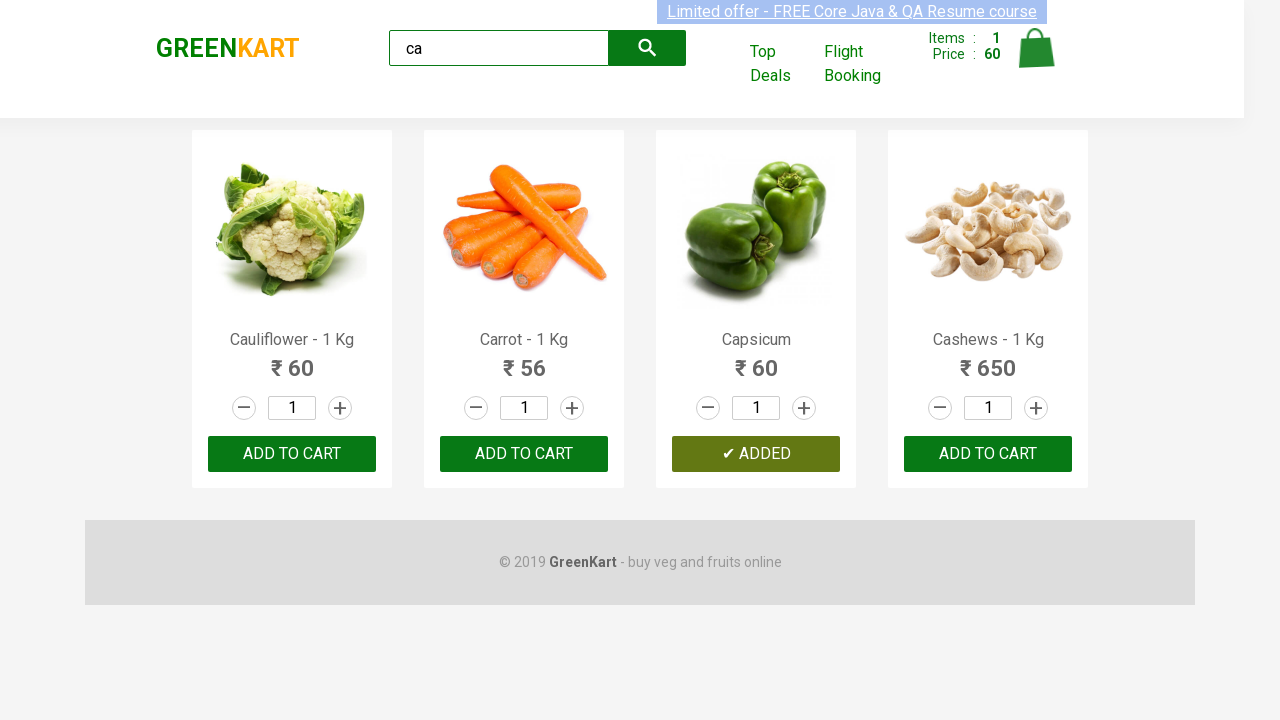

Clicked add to cart button for product at index 2 at (756, 454) on .products .product >> nth=2 >> button
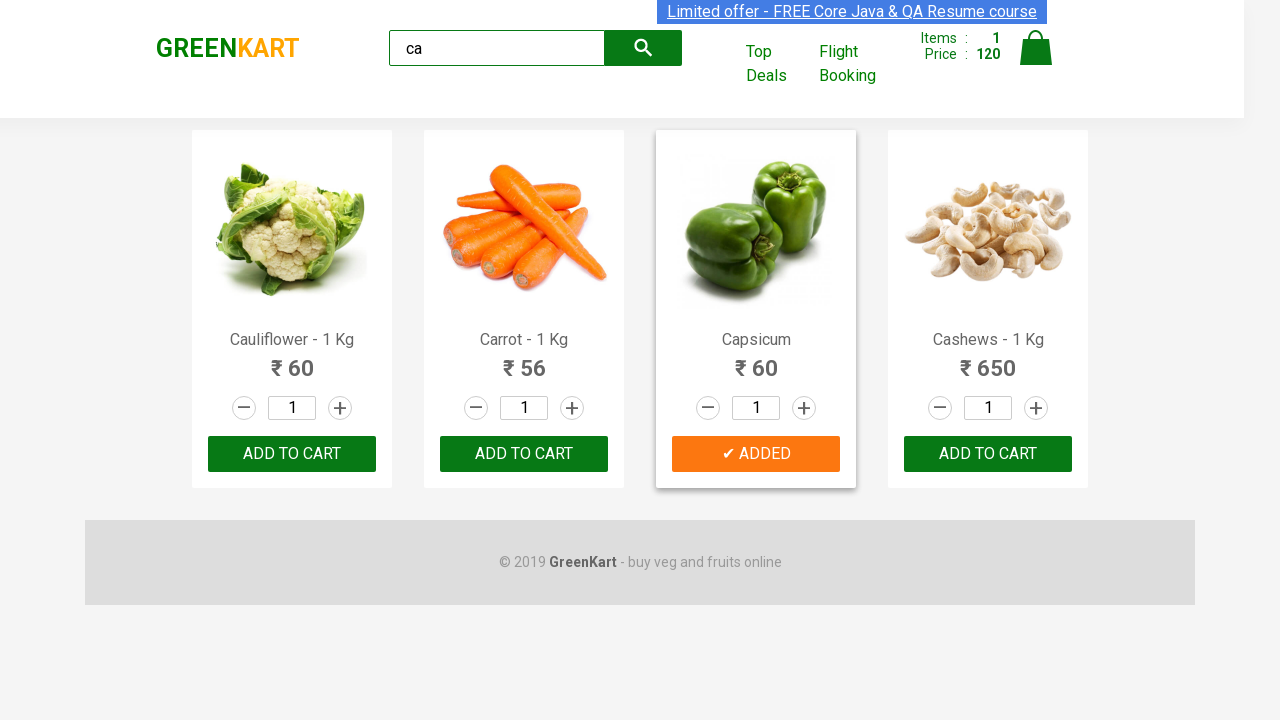

Retrieved product count: 4 products found
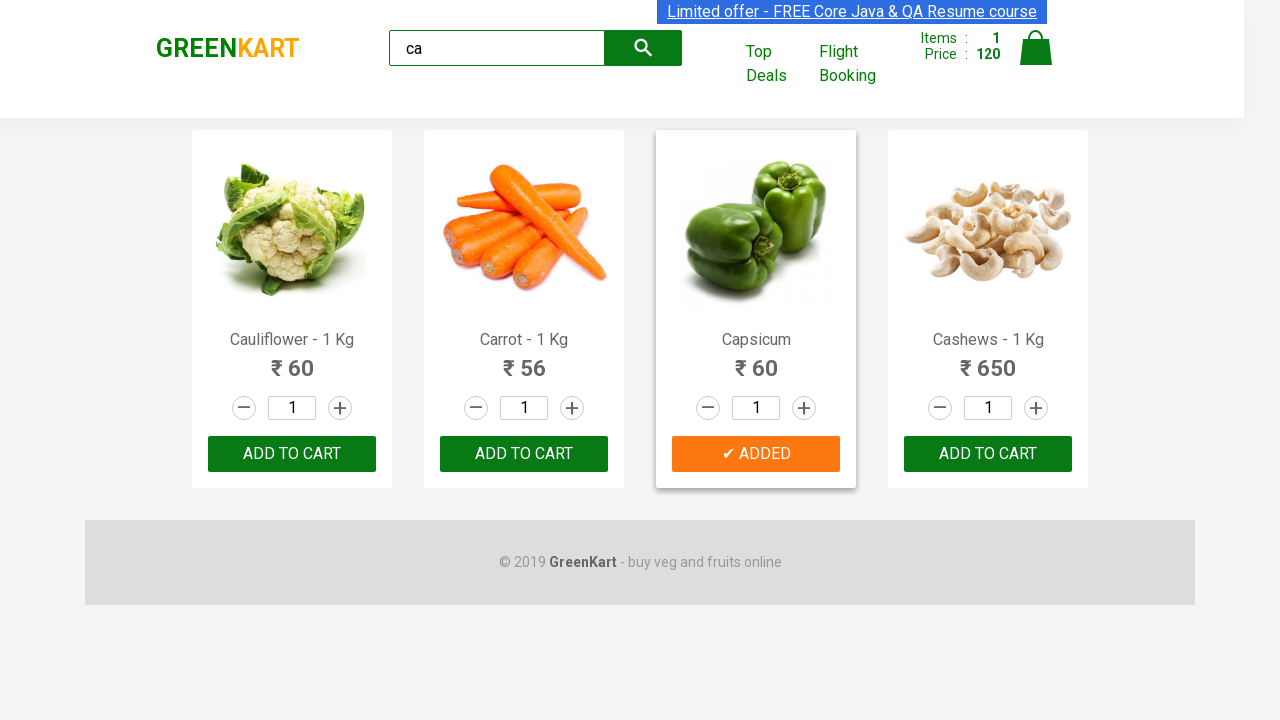

Found Cashews product and clicked add to cart button at (988, 454) on .products .product >> nth=3 >> button
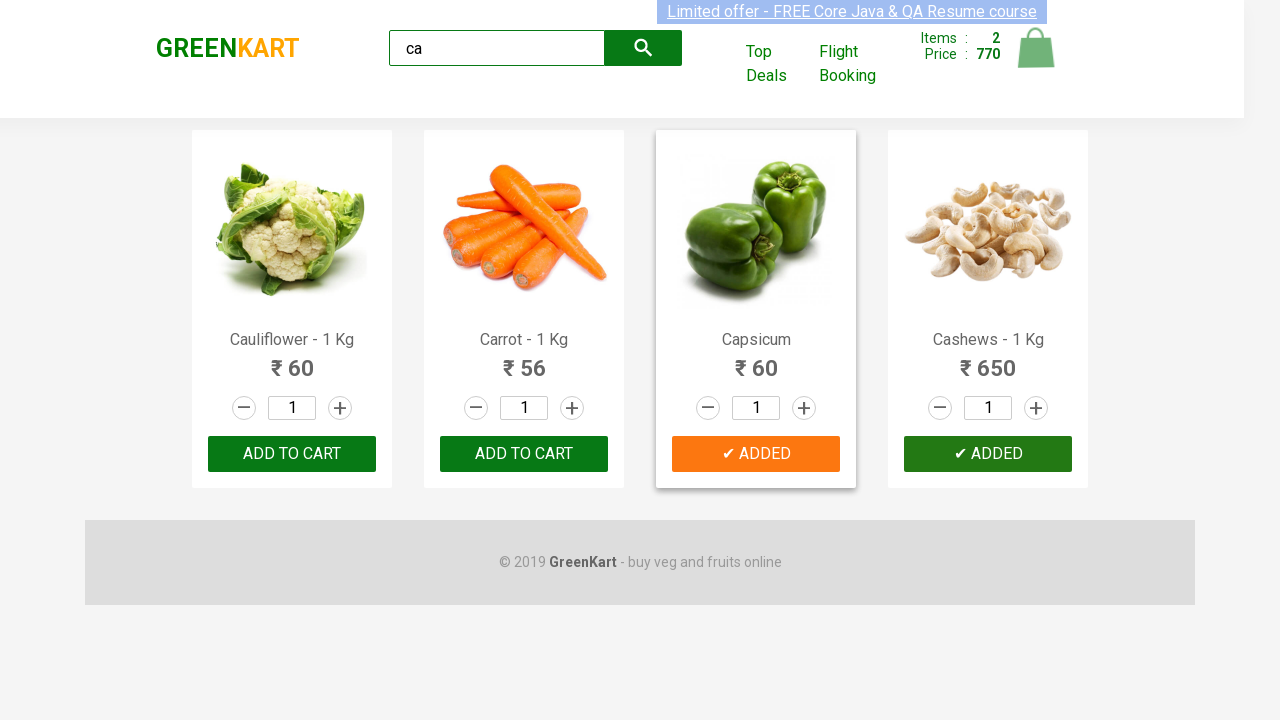

Verified logo element is present on page
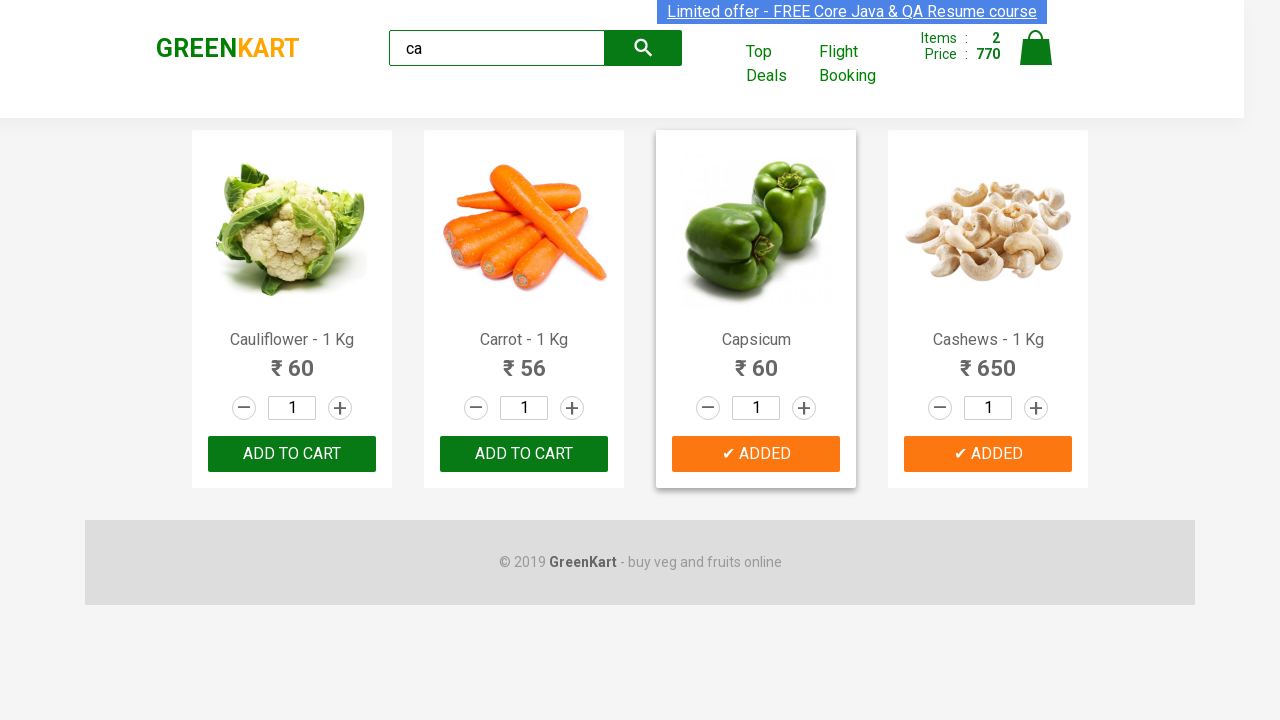

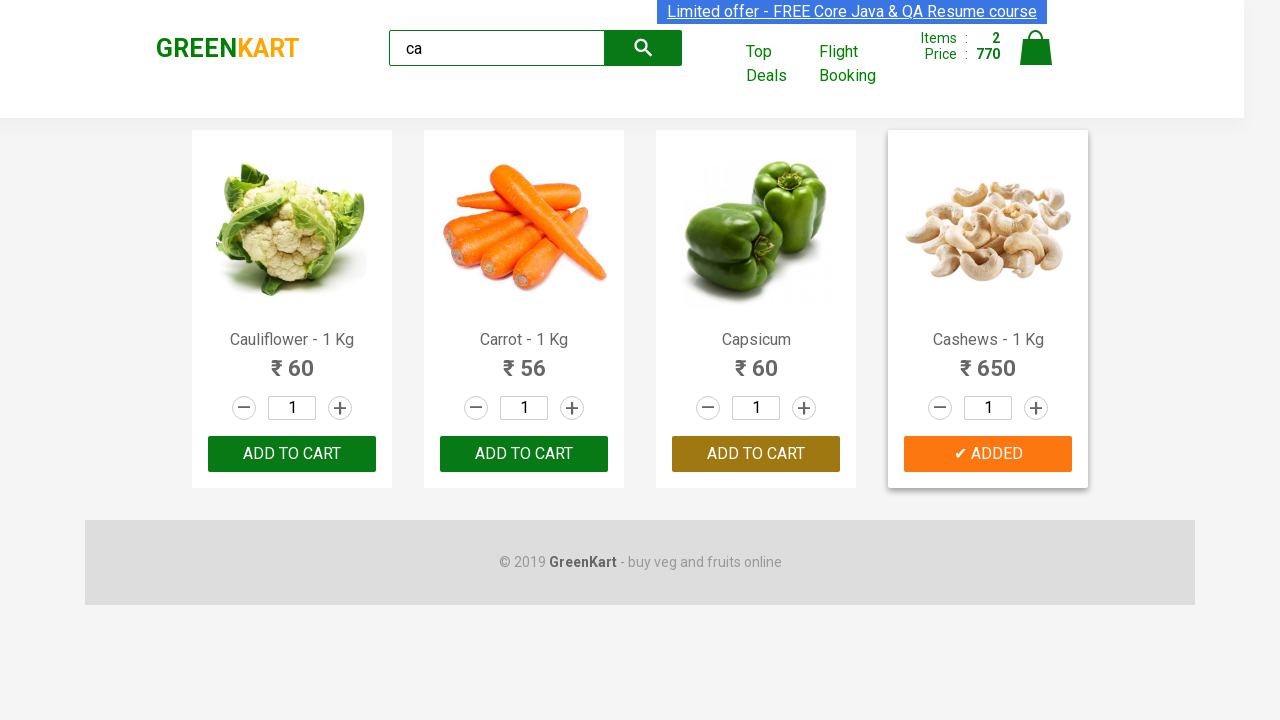